Tests auto-suggestive dropdown functionality by typing a partial country name and selecting the matching option from the suggestions list.

Starting URL: https://rahulshettyacademy.com/dropdownsPractise/

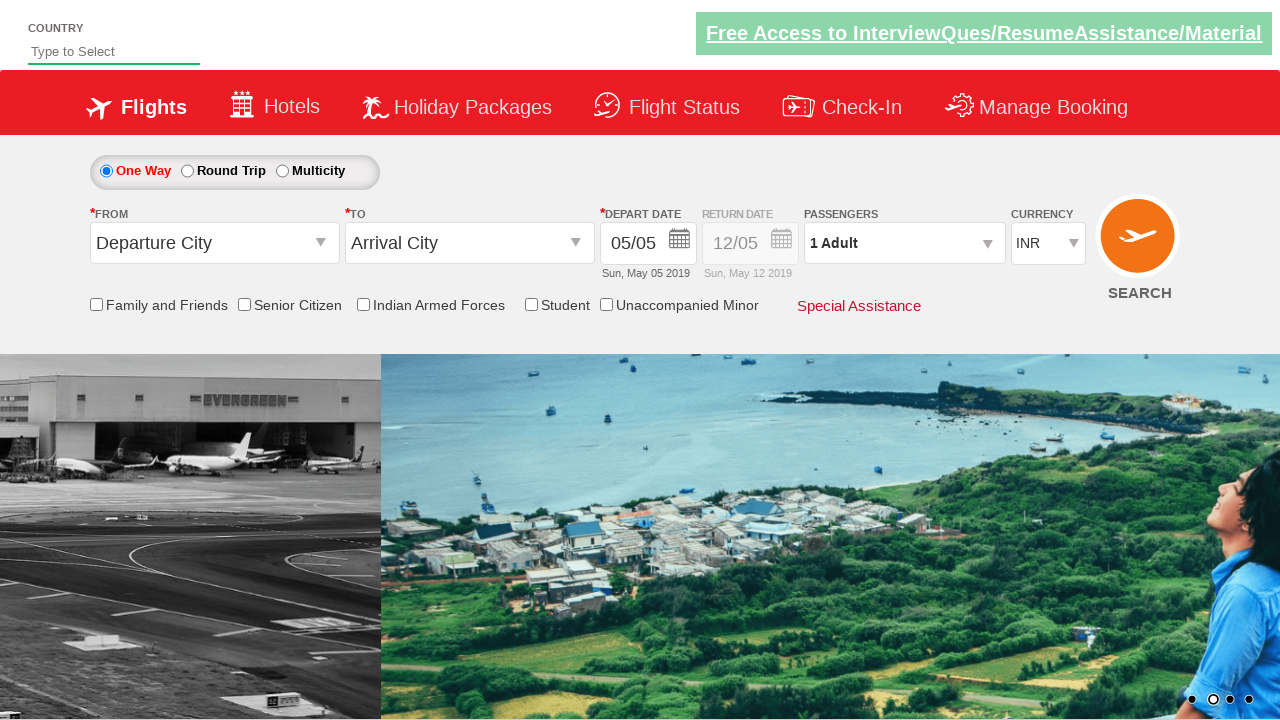

Filled auto-suggest input field with 'ind' on input#autosuggest
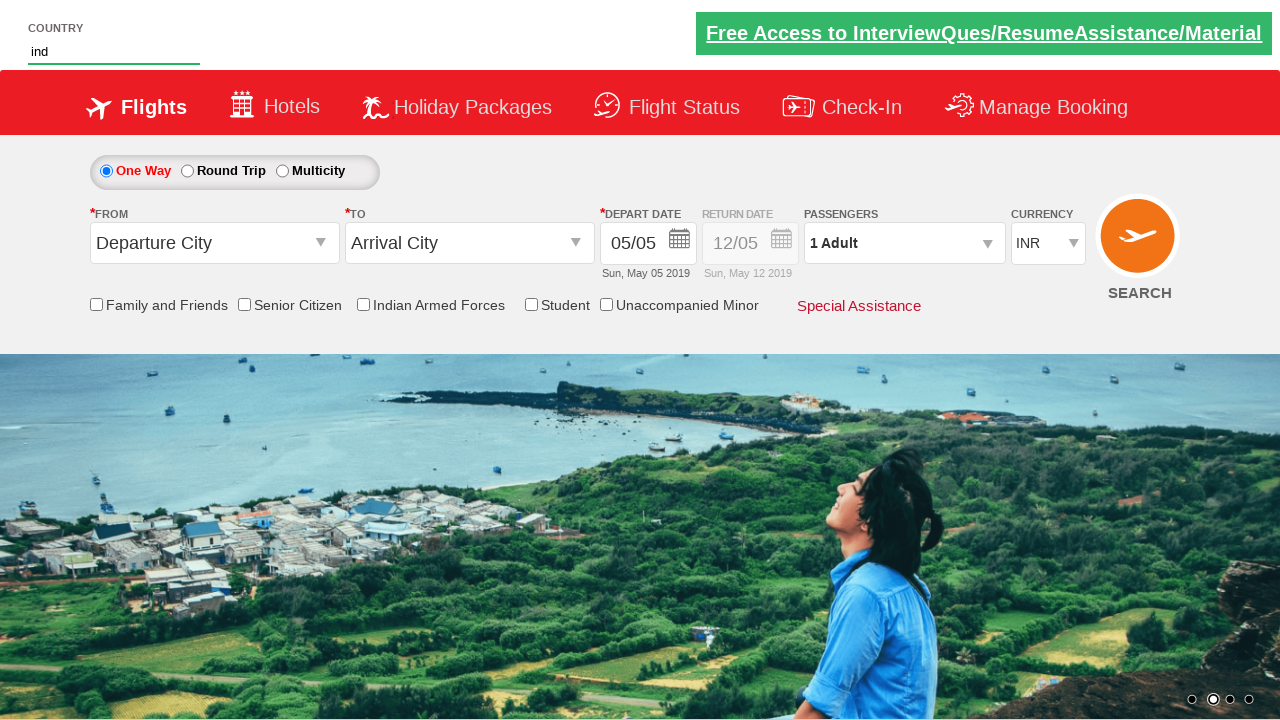

Auto-suggestive dropdown suggestions appeared
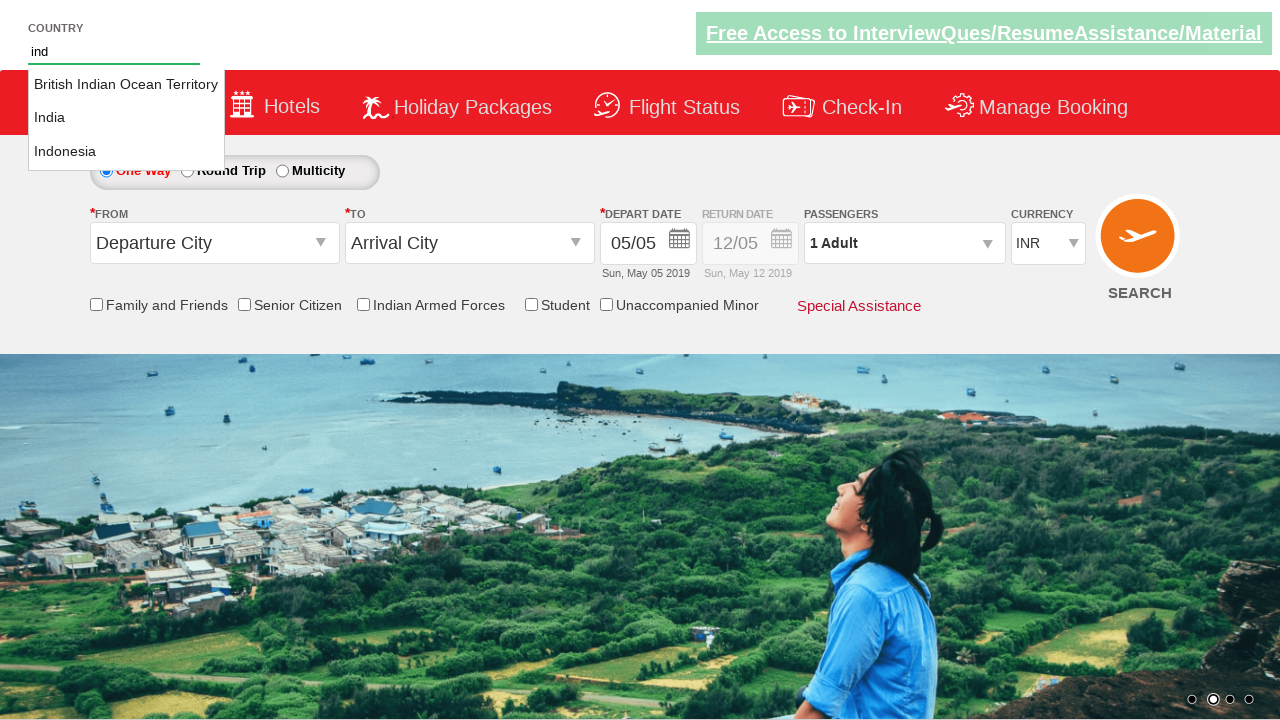

Retrieved all suggestion items from dropdown
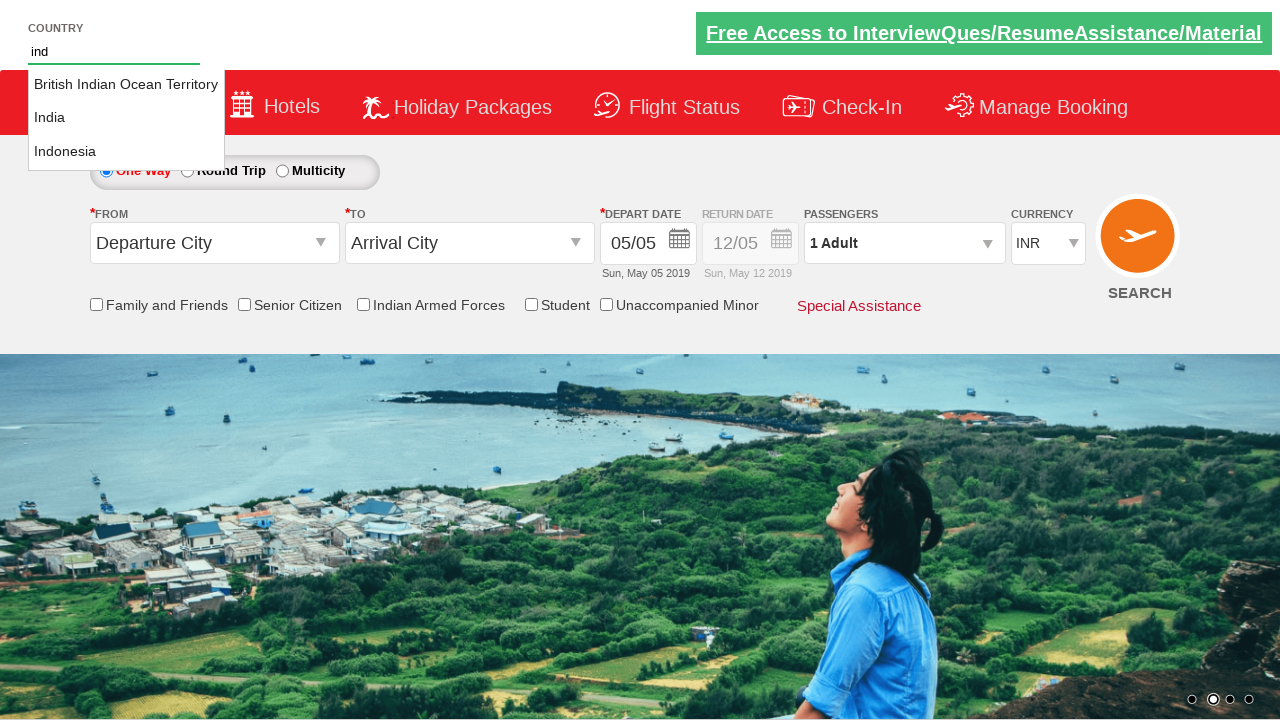

Selected 'India' from auto-suggestive dropdown at (126, 118) on li[role='presentation'] >> nth=1
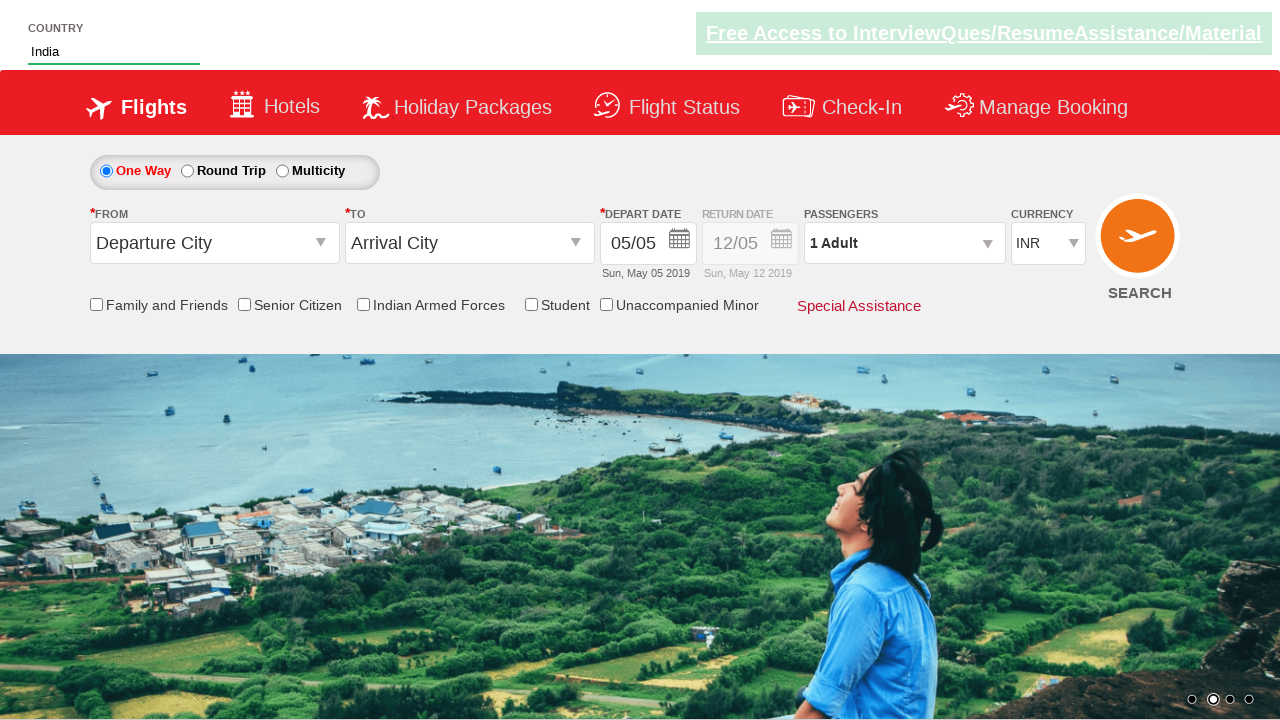

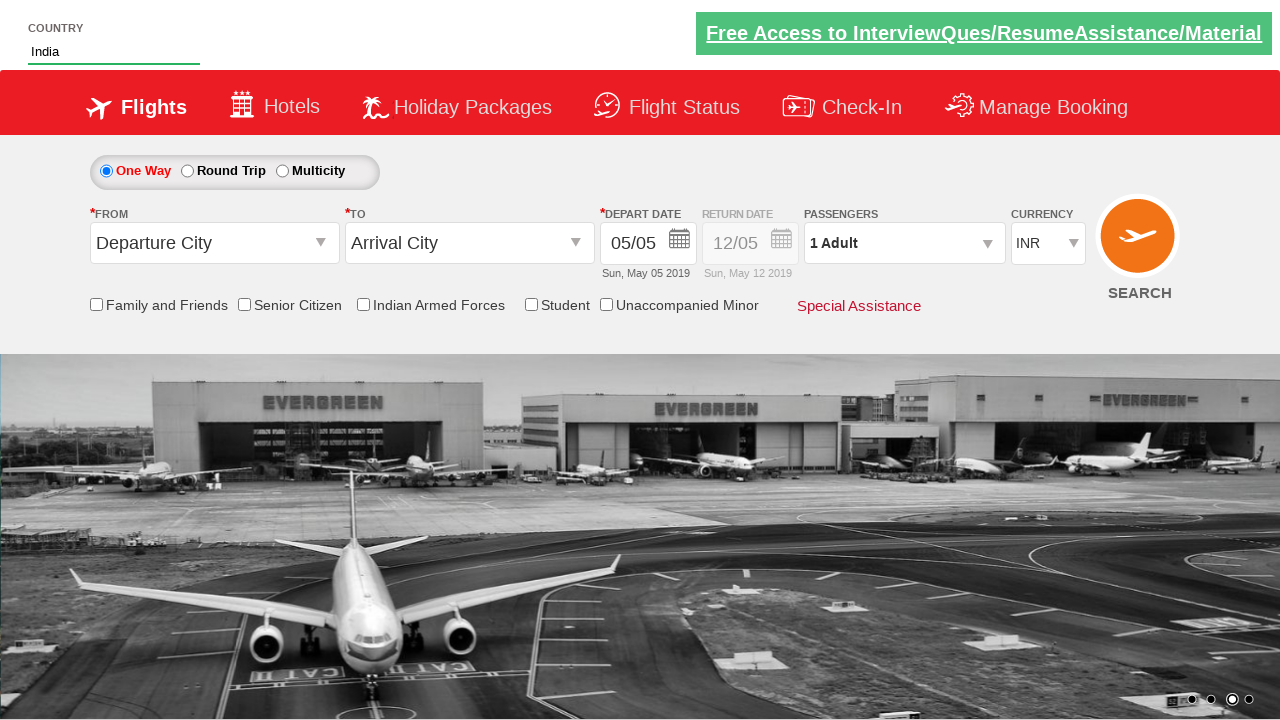